Tests React Semantic UI dropdown by selecting different friend names and verifying the selection is displayed correctly

Starting URL: https://react.semantic-ui.com/maximize/dropdown-example-selection/

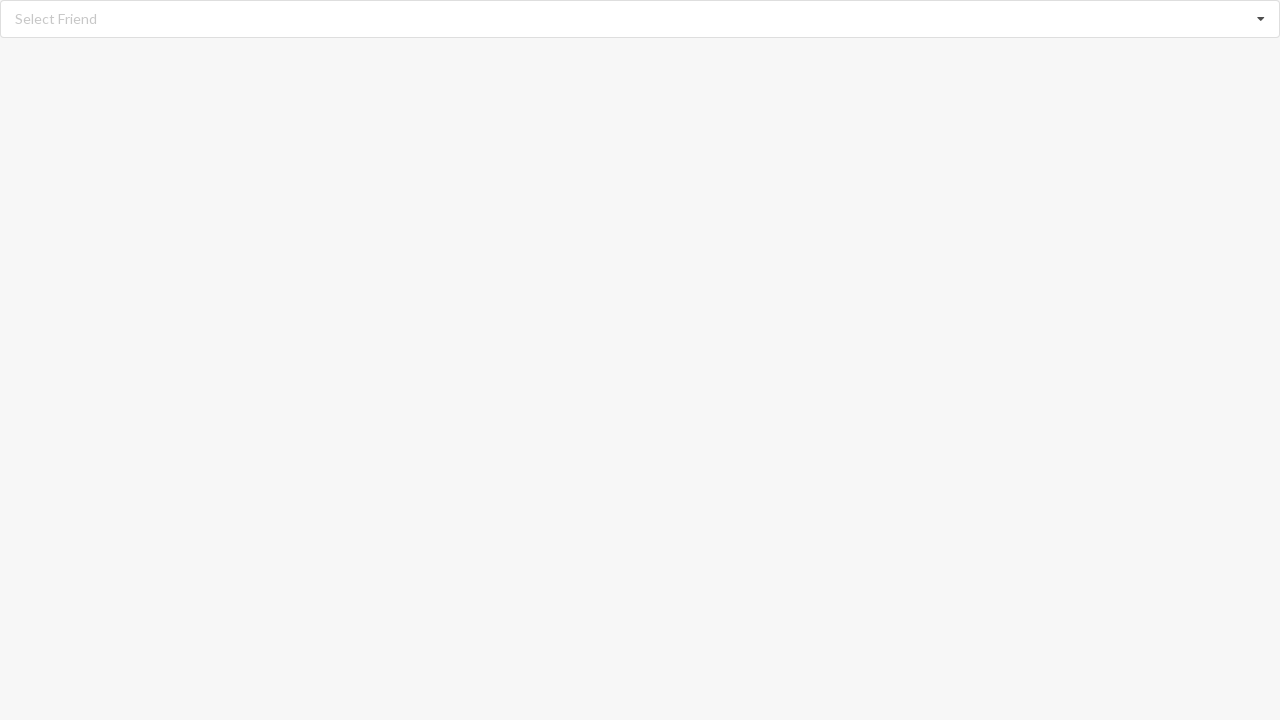

Clicked dropdown icon to open the dropdown menu at (1261, 19) on i.dropdown.icon
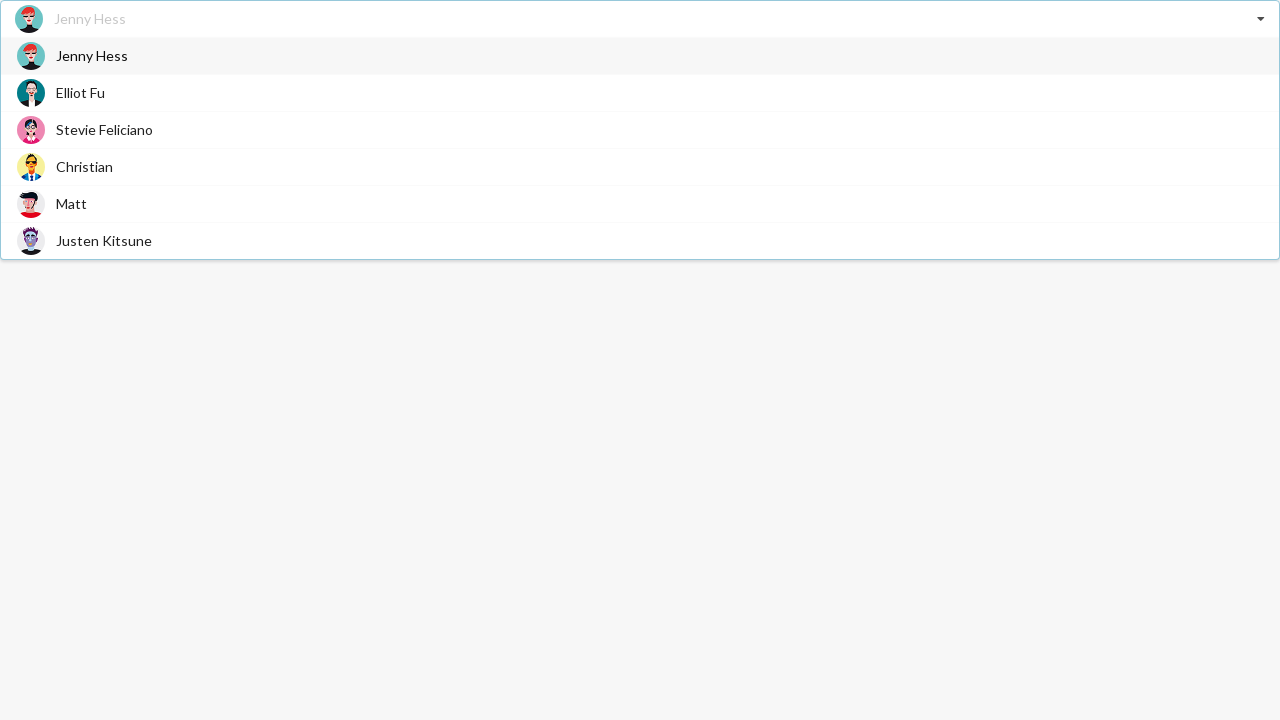

Dropdown options loaded
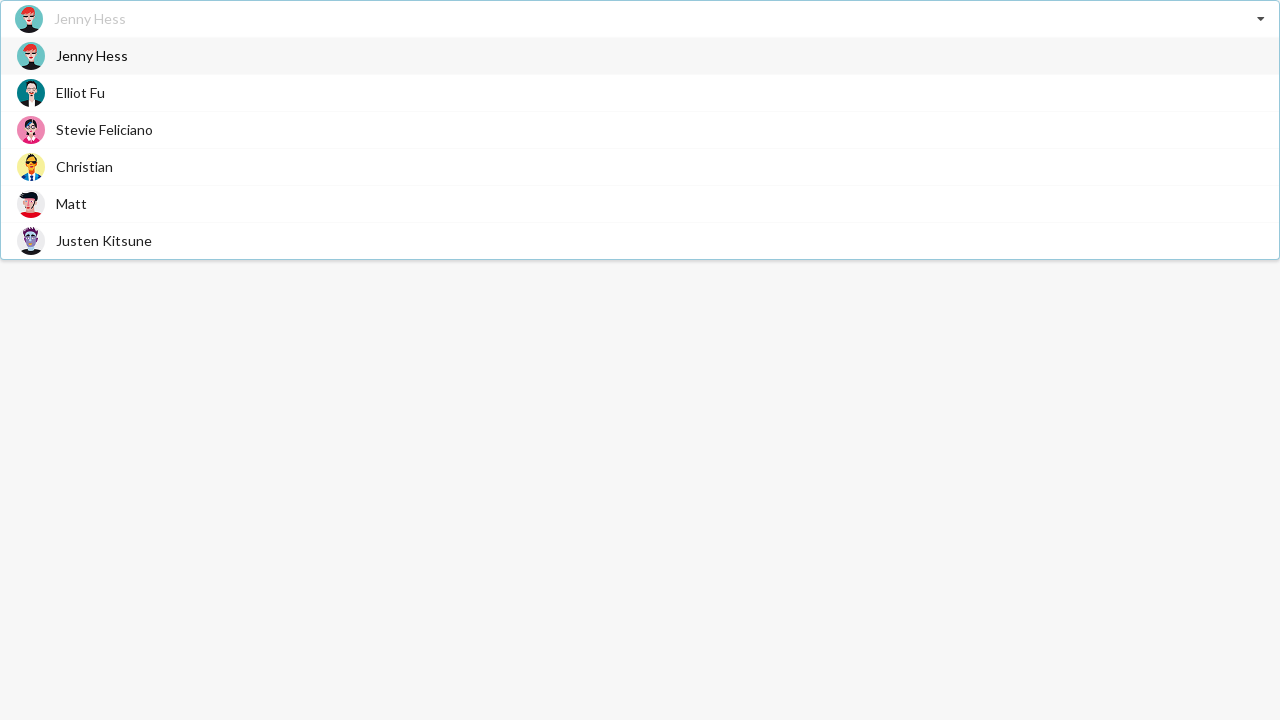

Selected 'Stevie Feliciano' from dropdown at (104, 130) on span.text:has-text('Stevie Feliciano')
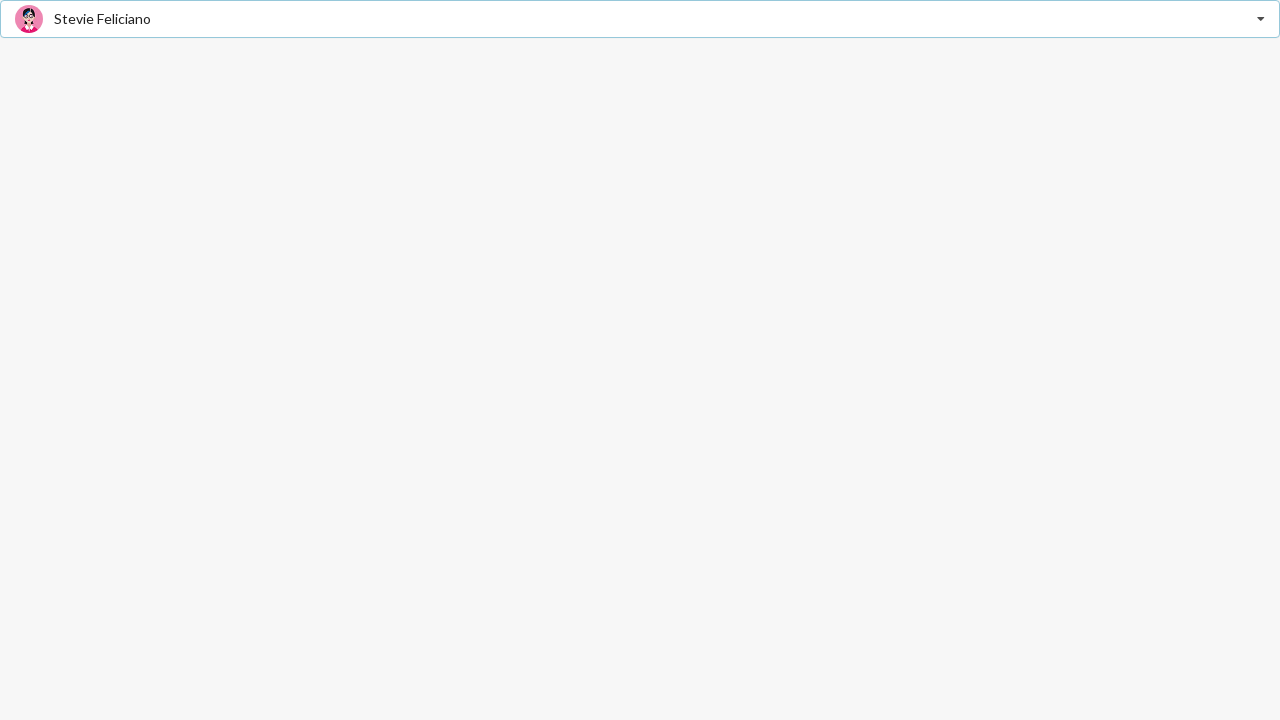

Waited 1 second for selection to register
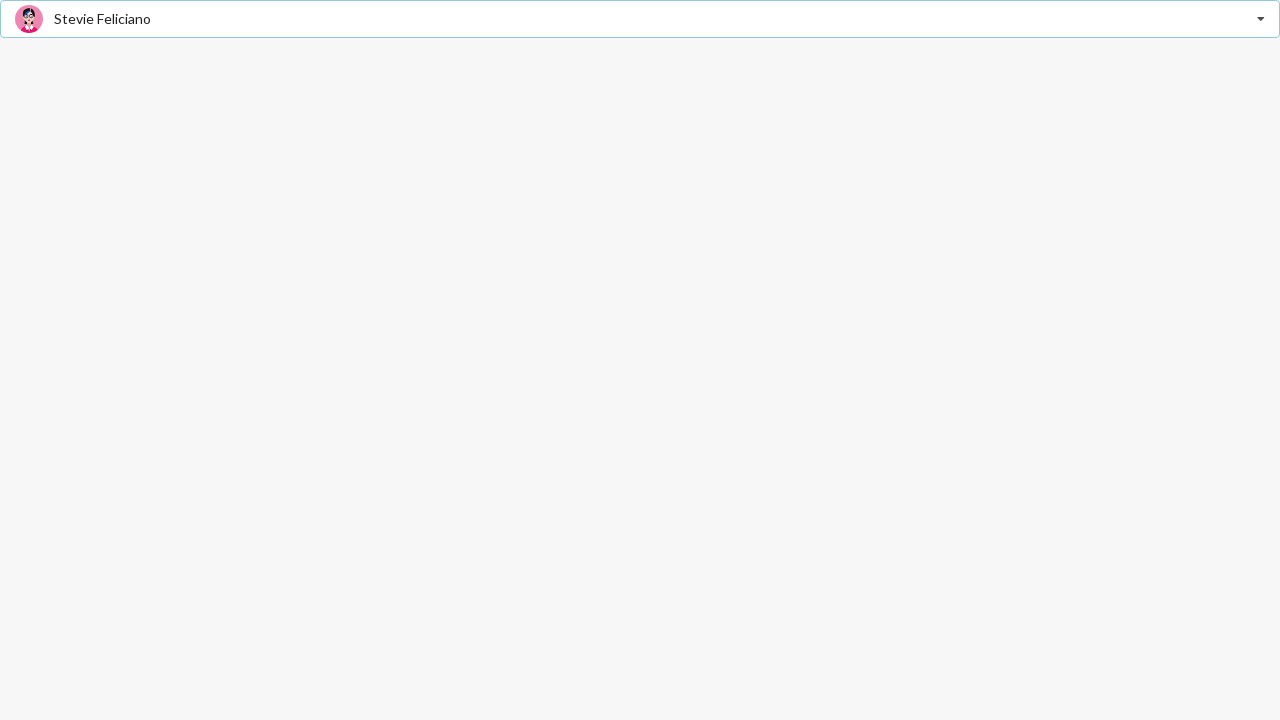

Clicked dropdown icon to open the dropdown menu at (1261, 19) on i.dropdown.icon
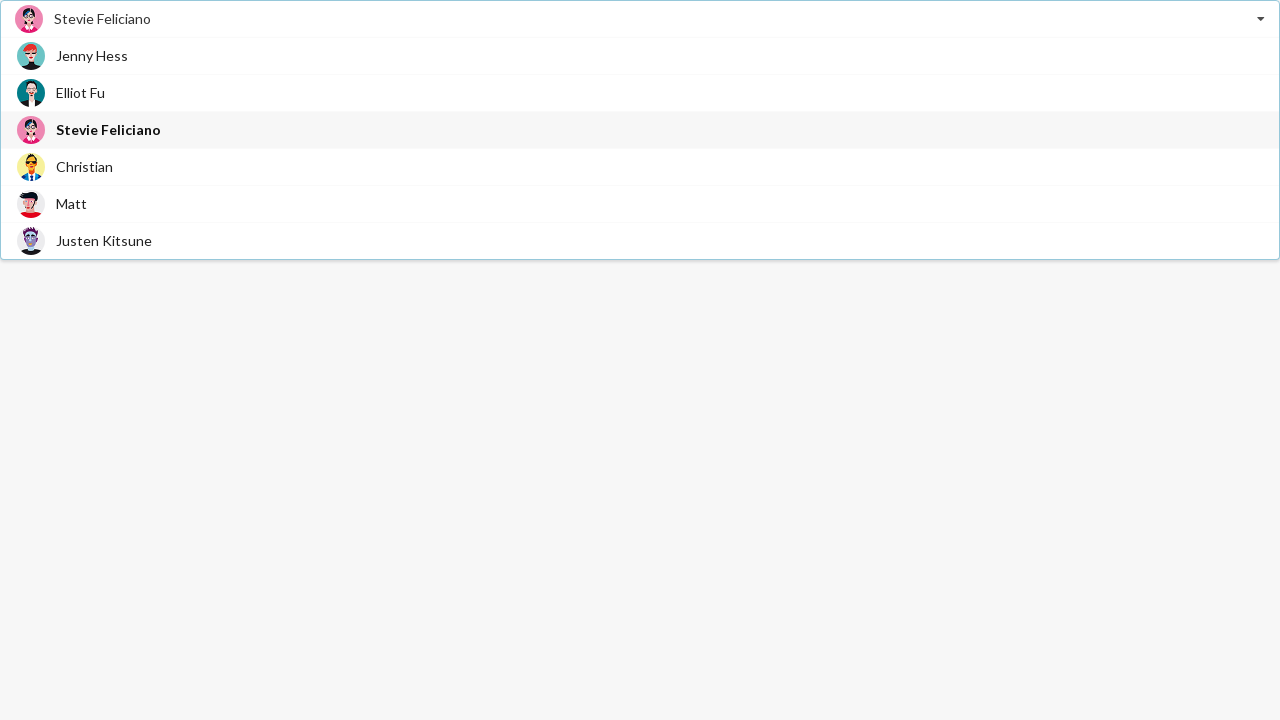

Dropdown options loaded
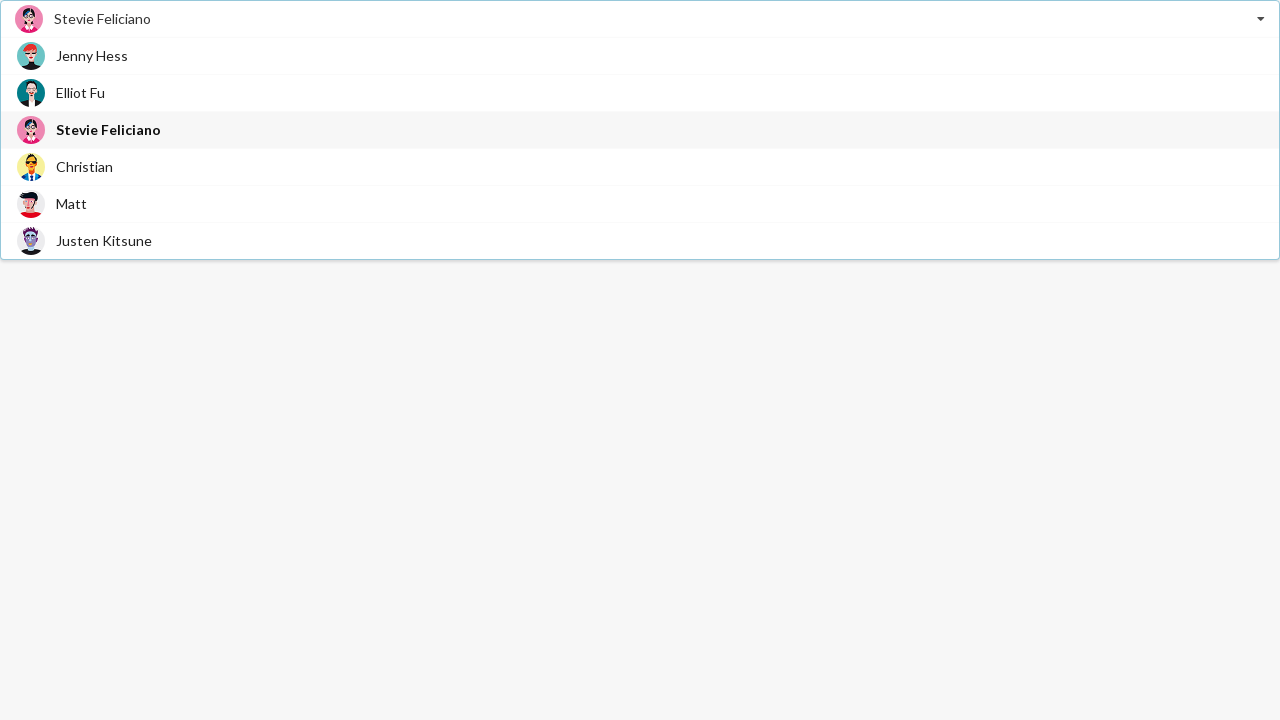

Selected 'Matt' from dropdown at (72, 204) on span.text:has-text('Matt')
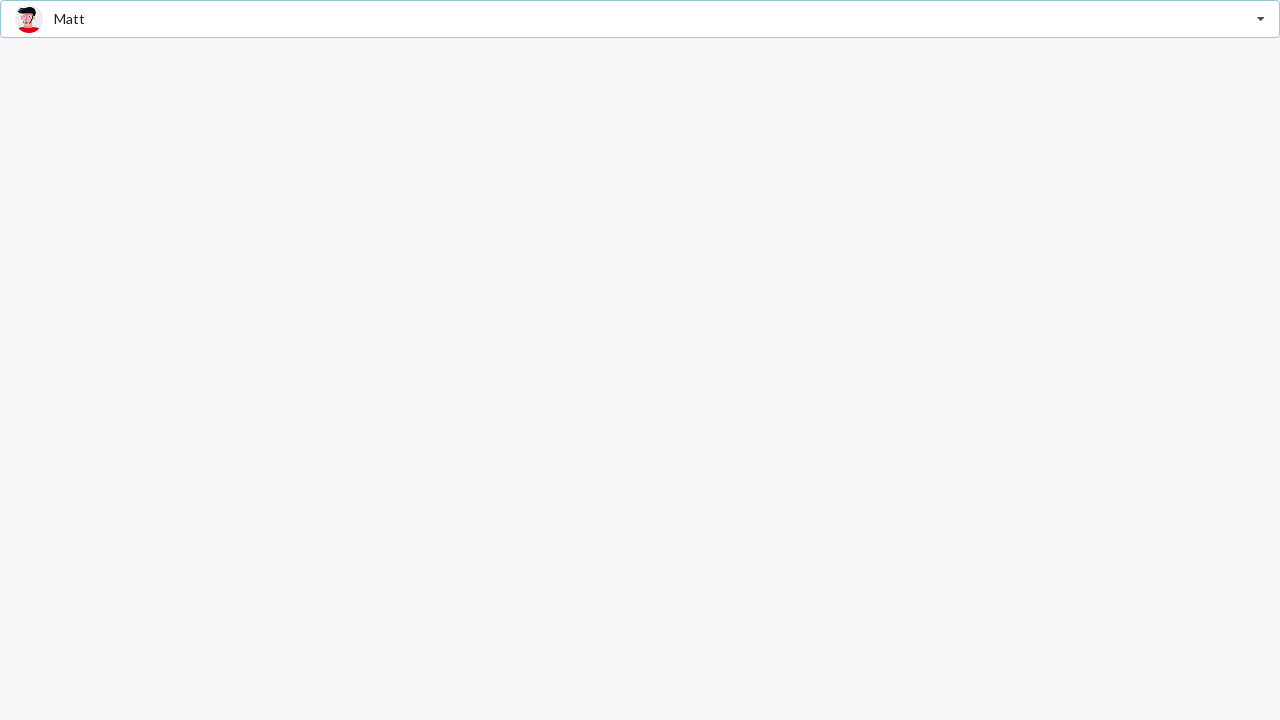

Waited 1 second for selection to register
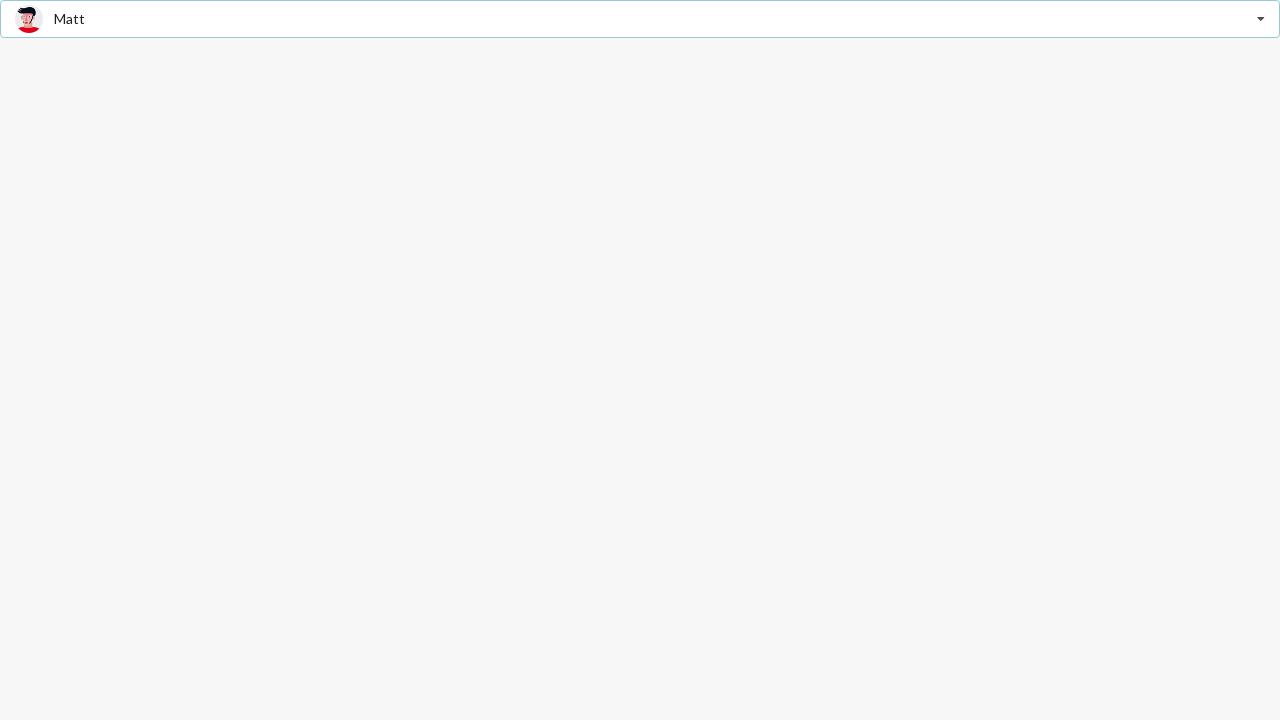

Clicked dropdown icon to open the dropdown menu at (1261, 19) on i.dropdown.icon
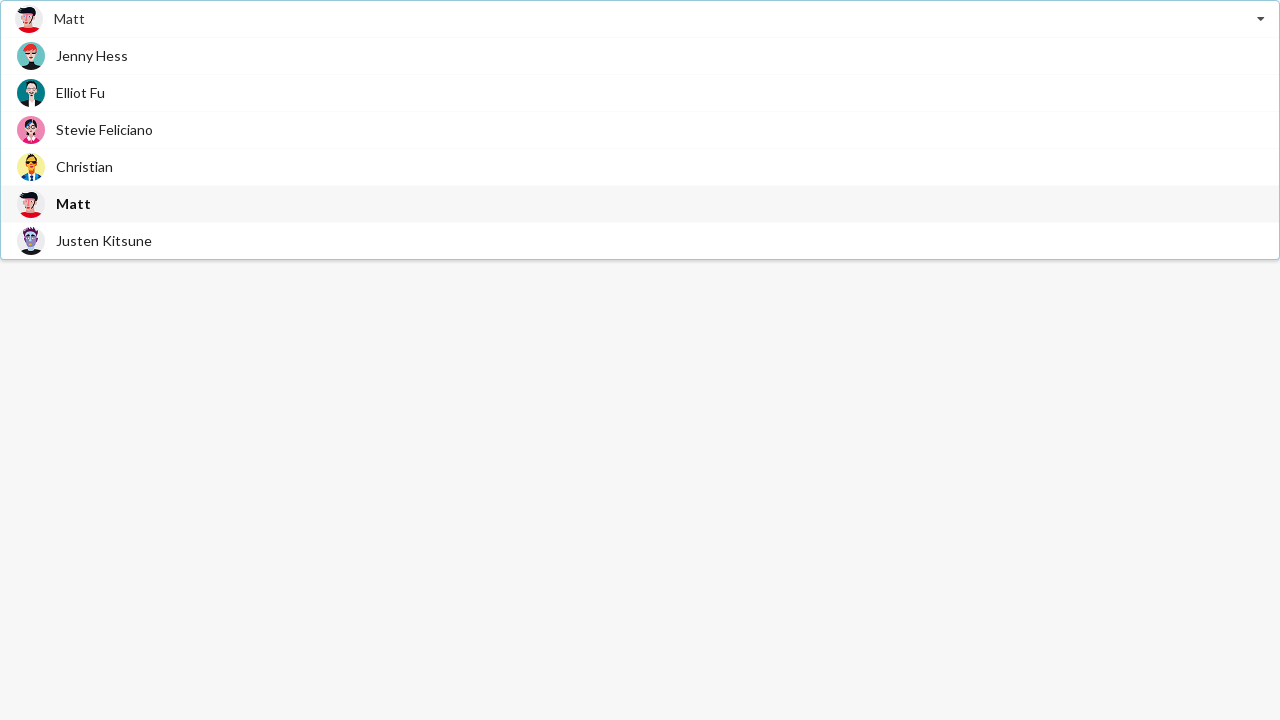

Dropdown options loaded
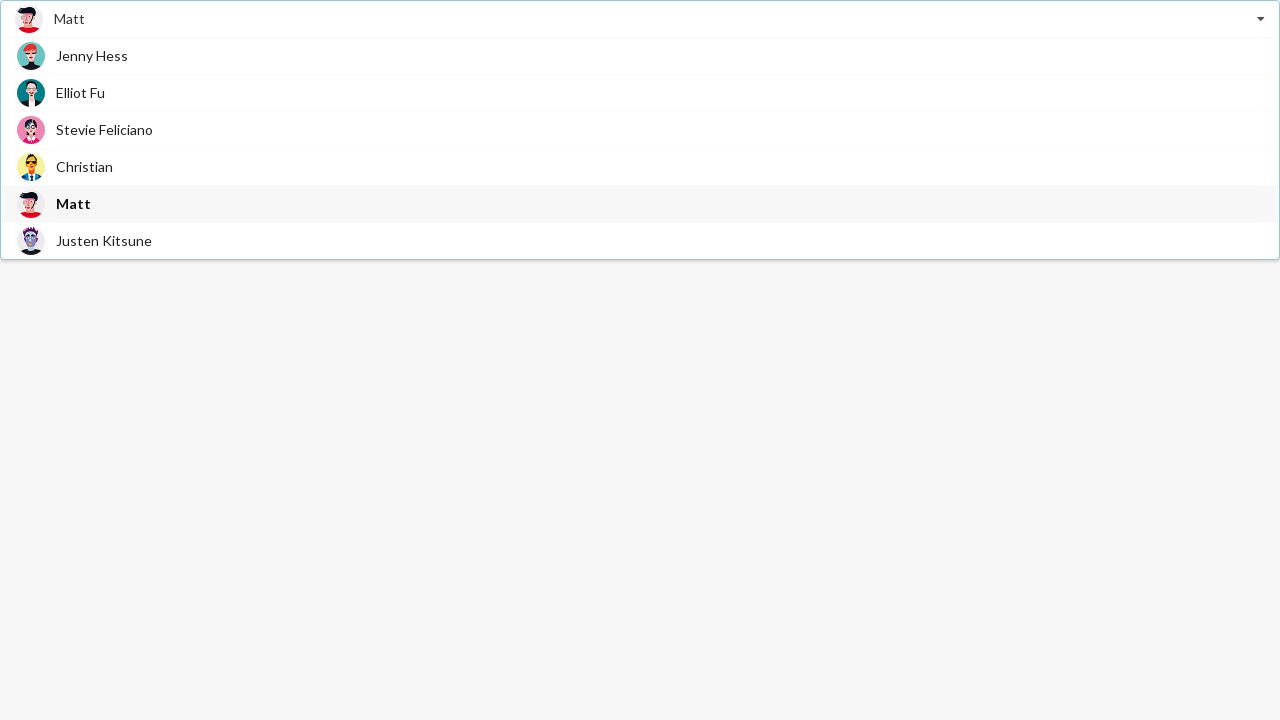

Selected 'Jenny Hess' from dropdown at (92, 56) on span.text:has-text('Jenny Hess')
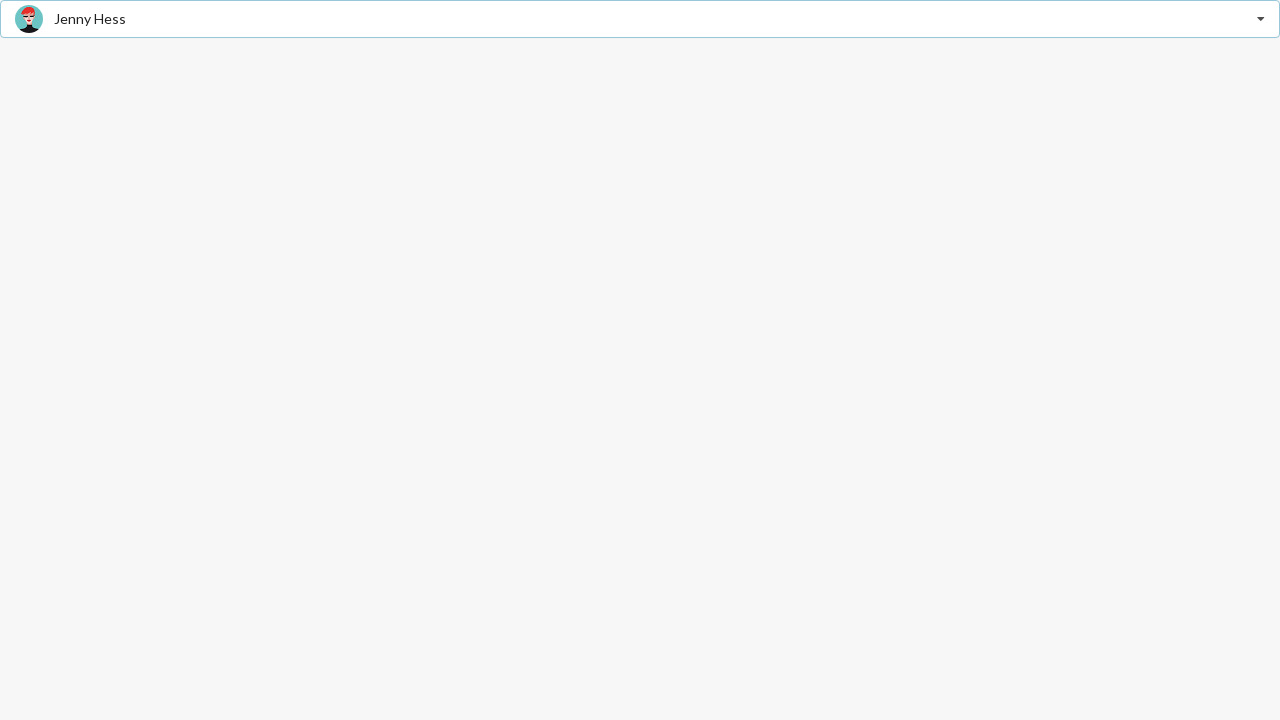

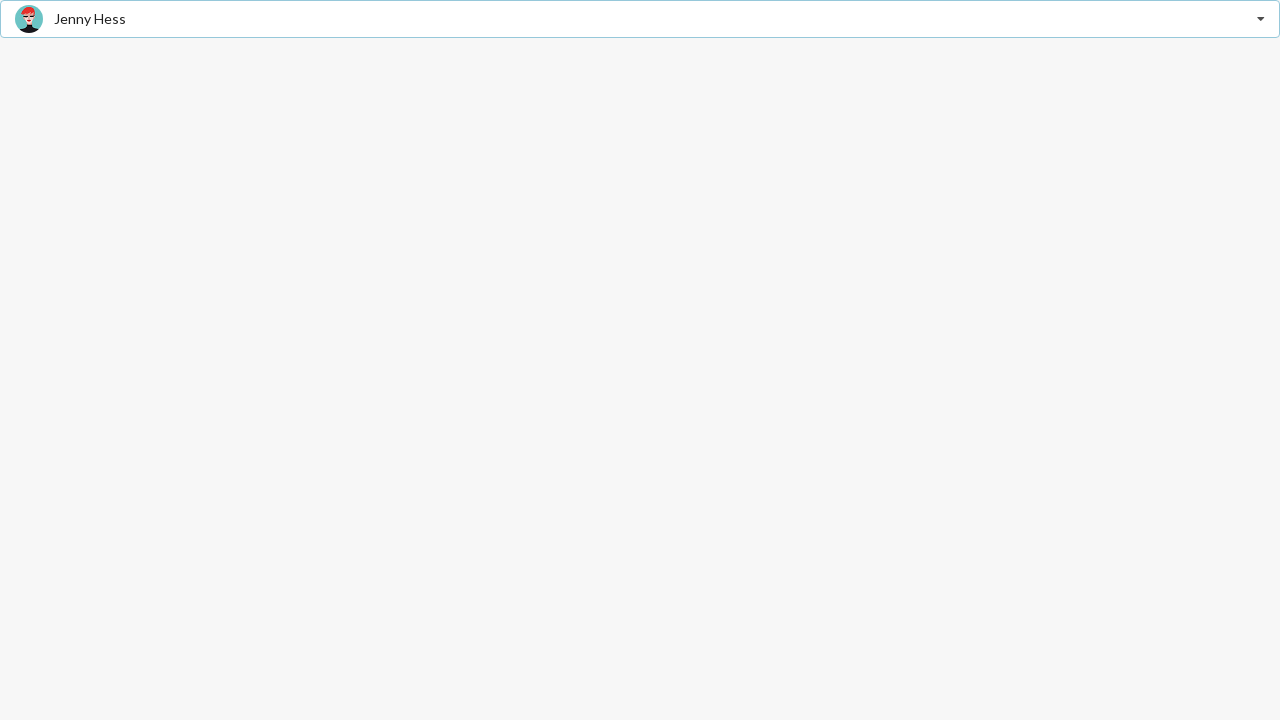